Plays a kitten collecting game using Selenium Actions API for clicking interactions

Starting URL: http://thelab.boozang.com/

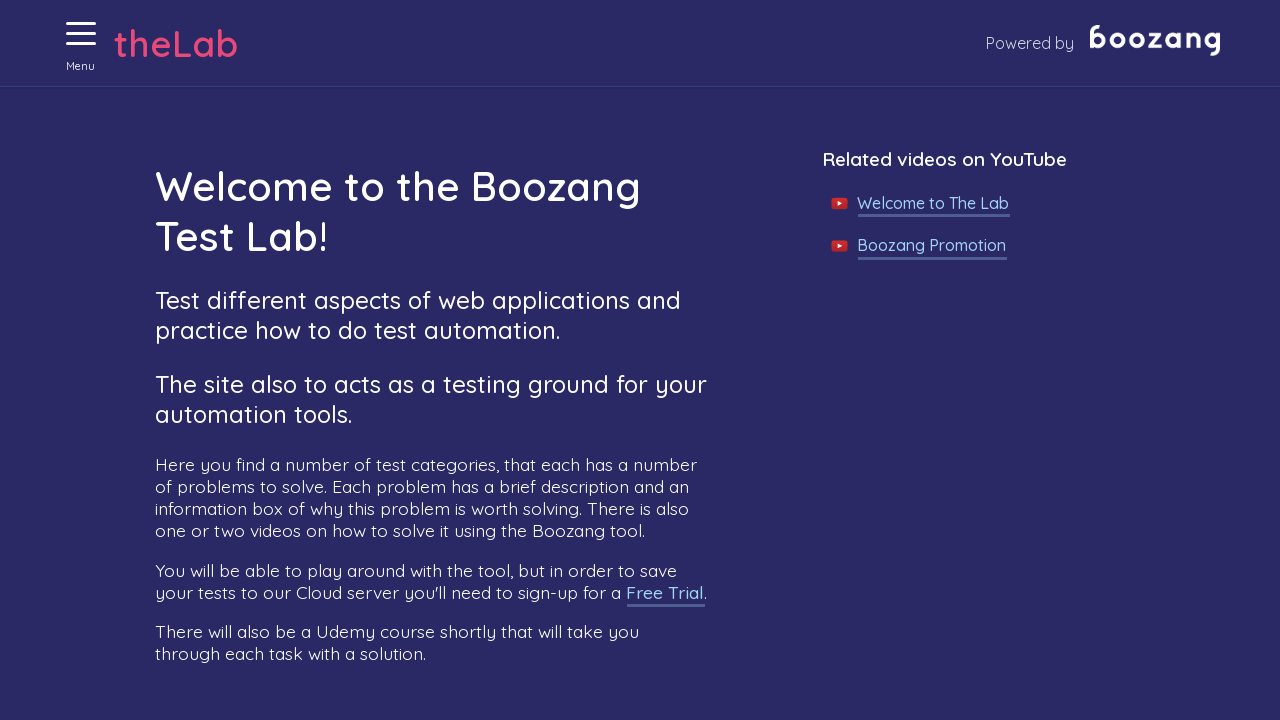

Clicked menu button to open navigation at (81, 34) on xpath=//button[@aria-label='Menu' and @aria-expanded='false']
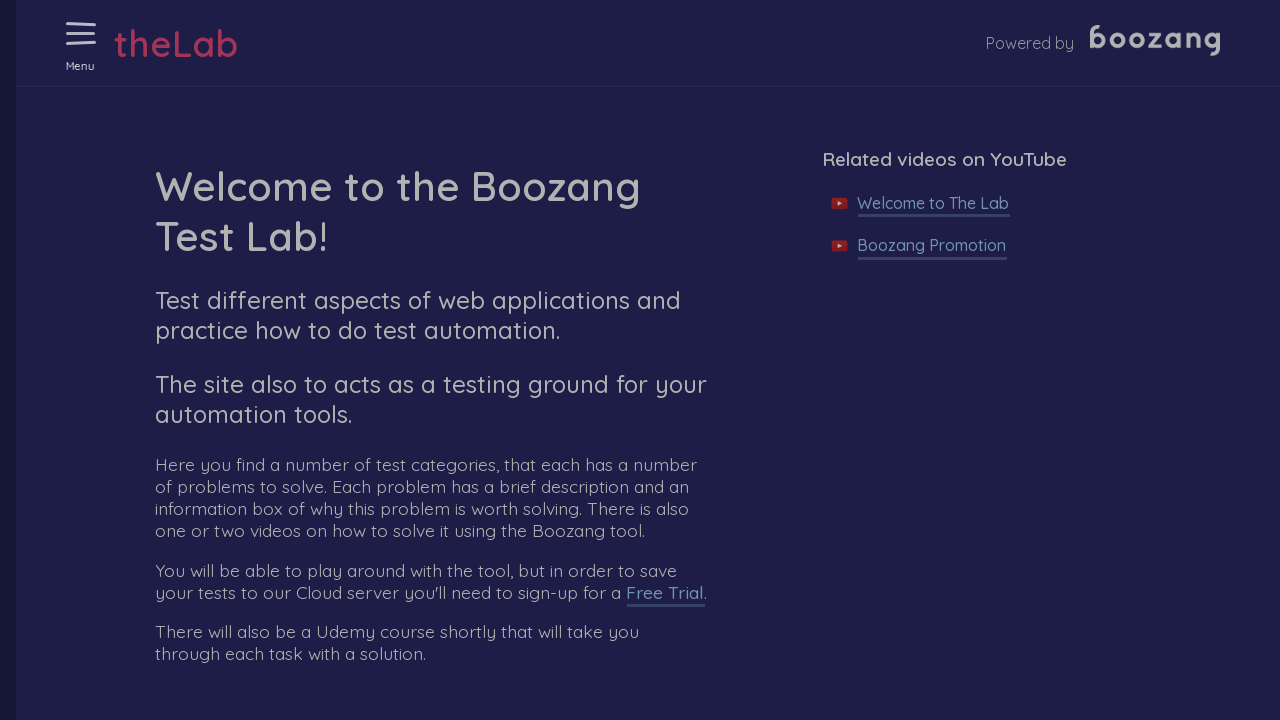

Clicked 'Collecting kittens' link at (119, 628) on xpath=//a[.='Collecting kittens']
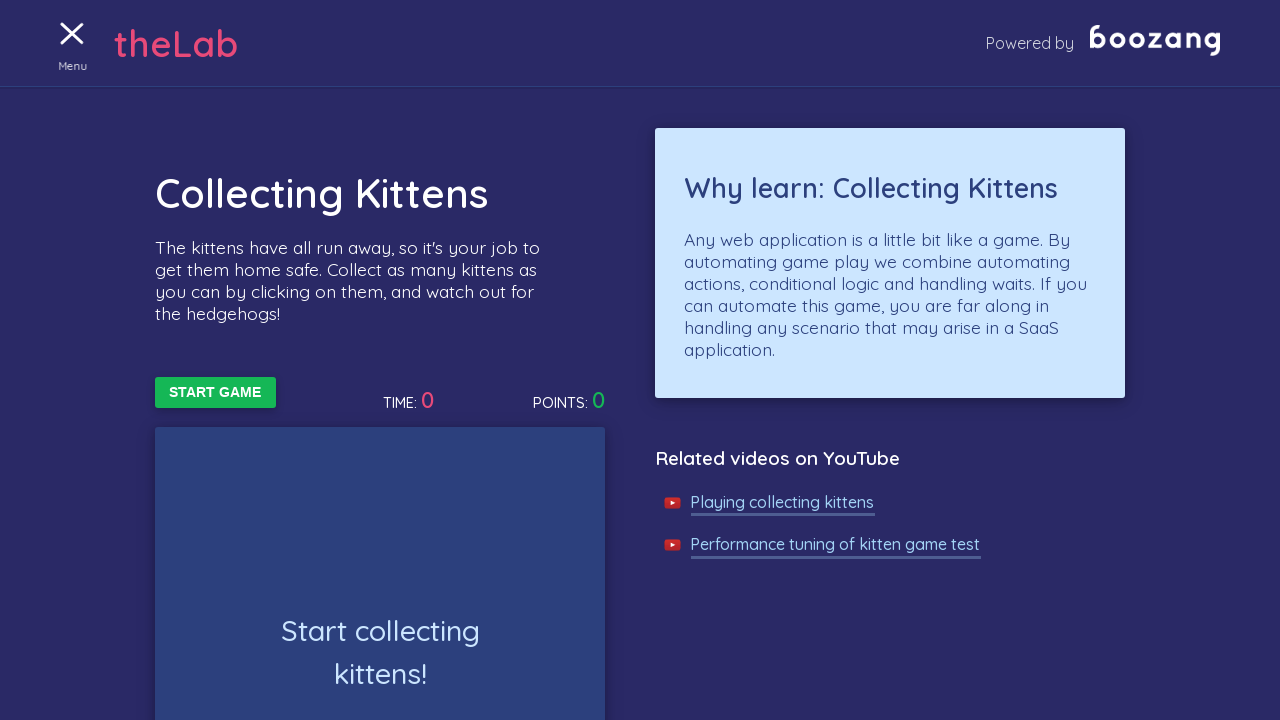

Clicked 'Start Game' button to begin kitten collecting game at (215, 393) on xpath=//button[text()='Start Game']
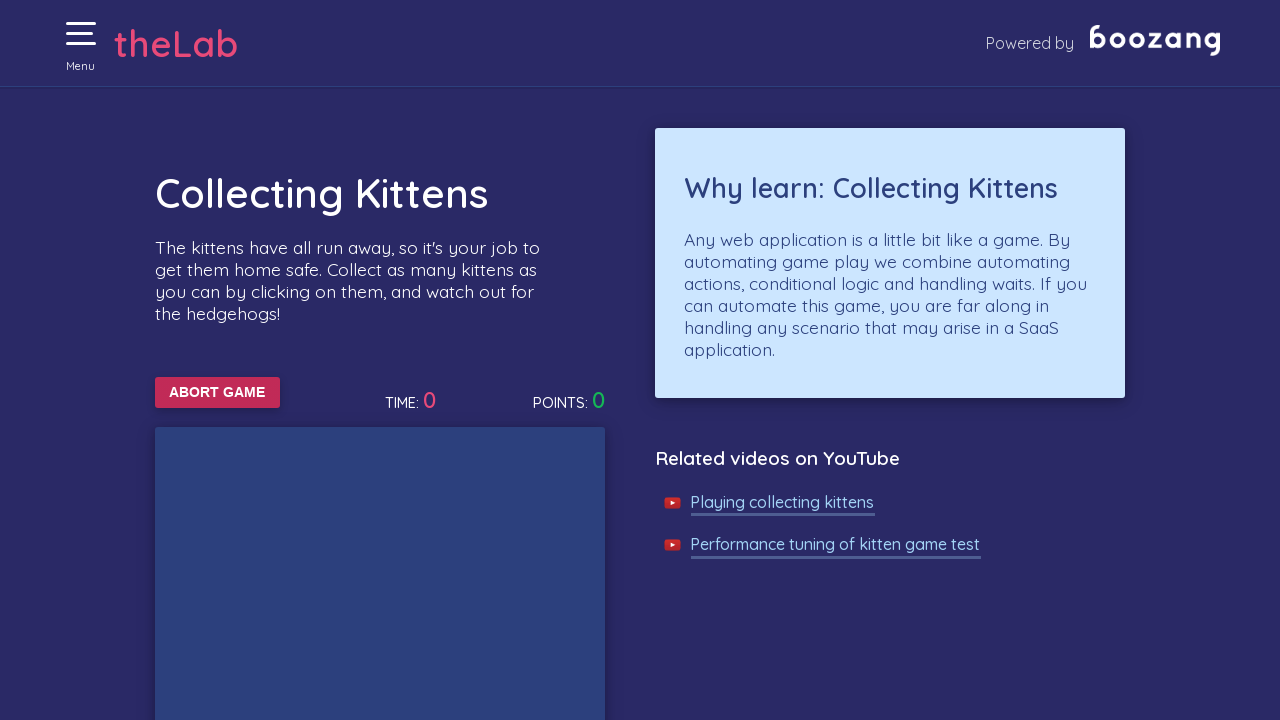

Clicked on a kitten during gameplay at (238, 615) on //img[@alt='Cat']
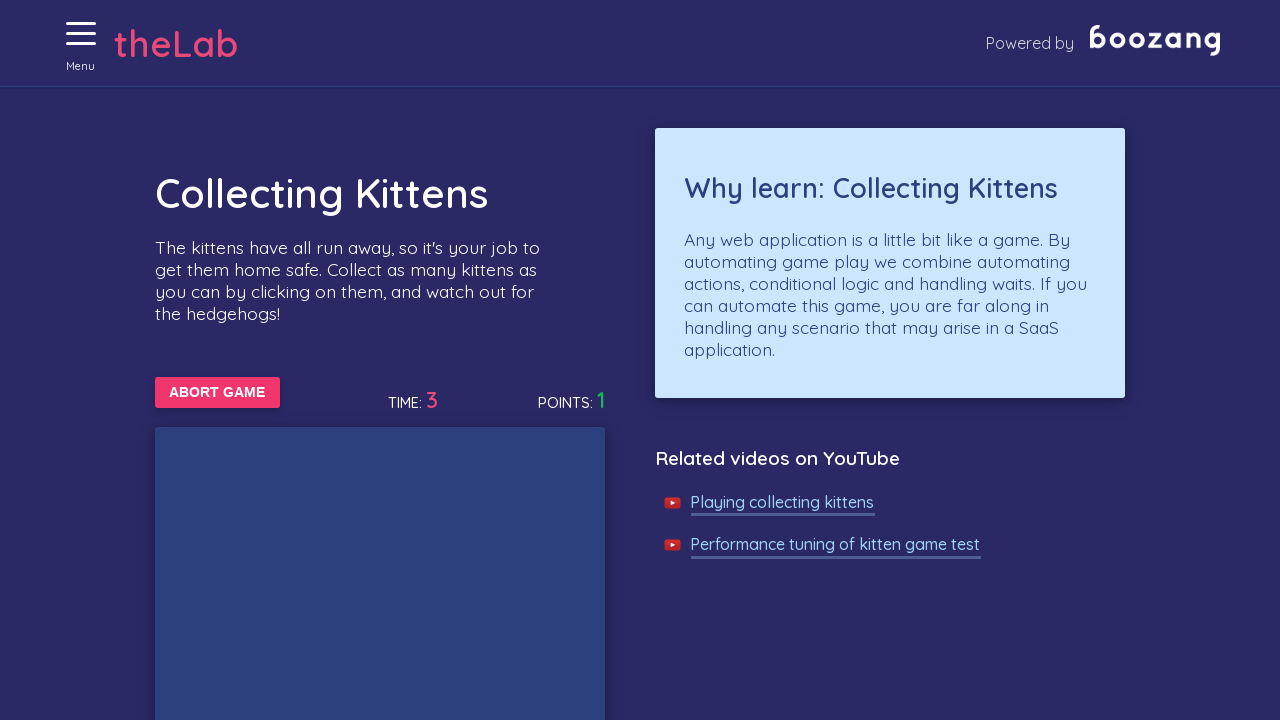

Clicked on a kitten during gameplay at (242, 515) on //img[@alt='Cat']
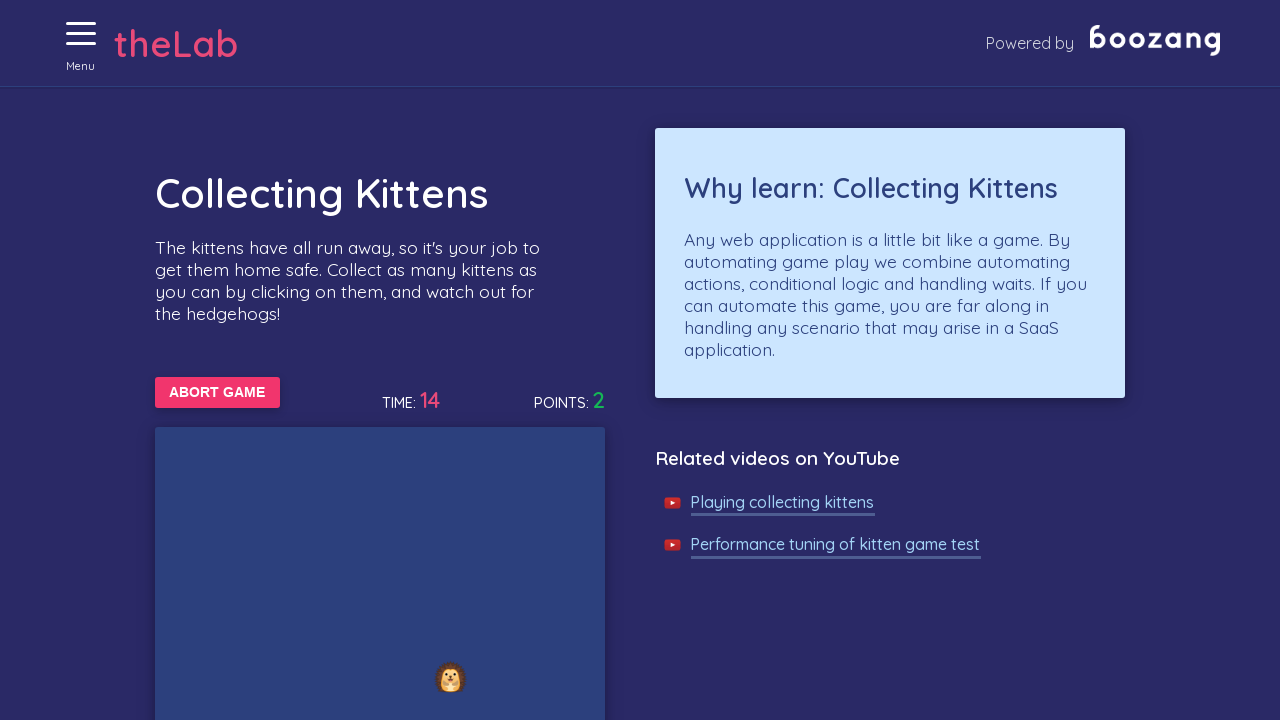

Clicked on a kitten during gameplay at (528, 572) on //img[@alt='Cat']
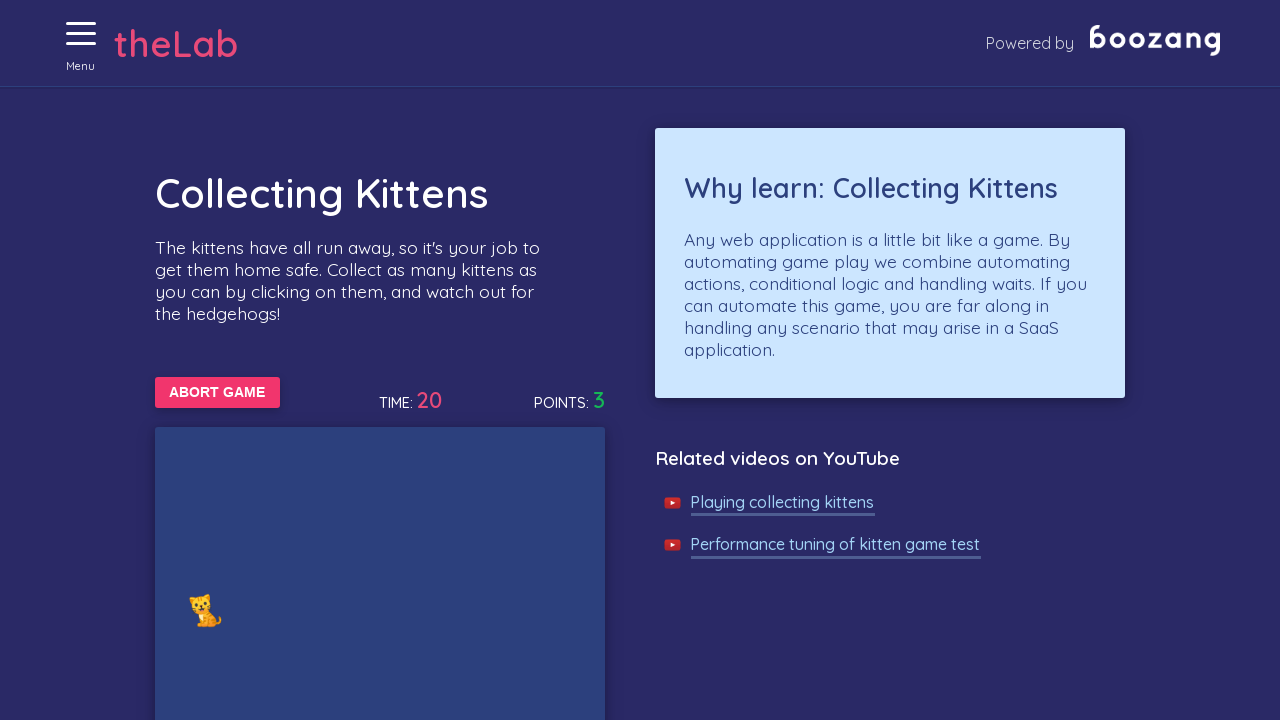

Clicked on a kitten during gameplay at (206, 610) on //img[@alt='Cat']
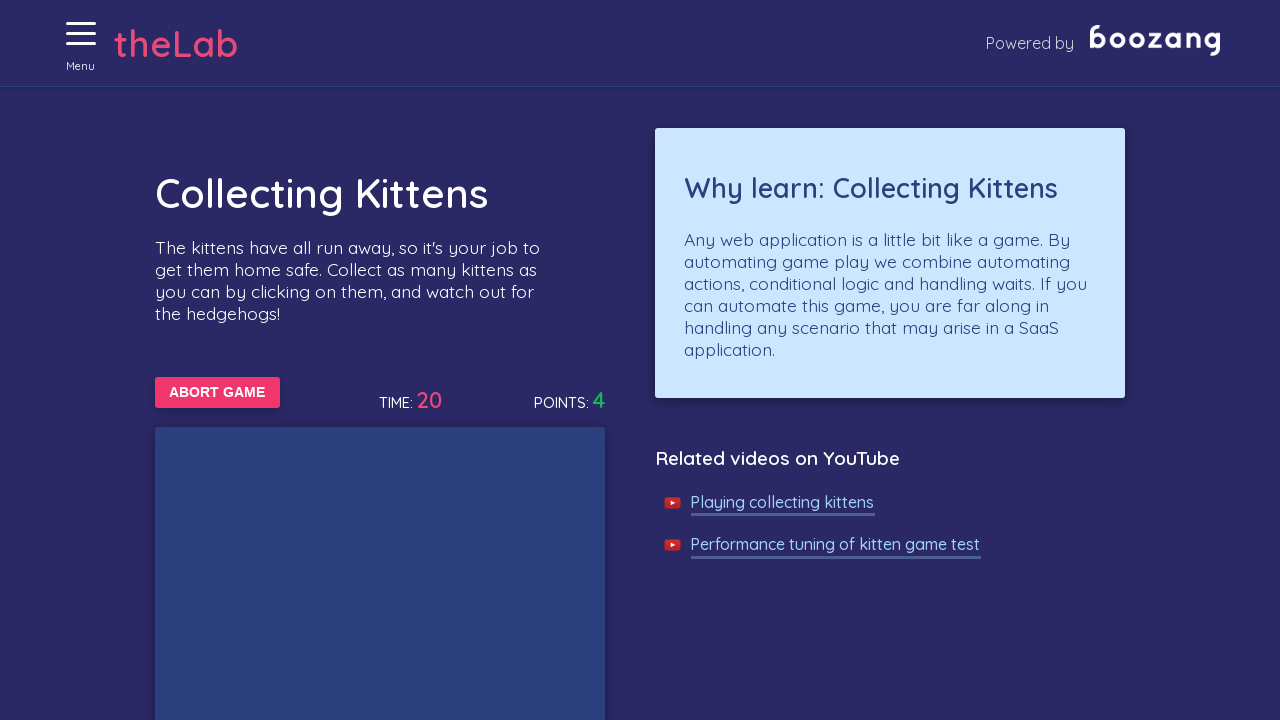

Clicked on a kitten during gameplay at (542, 360) on //img[@alt='Cat']
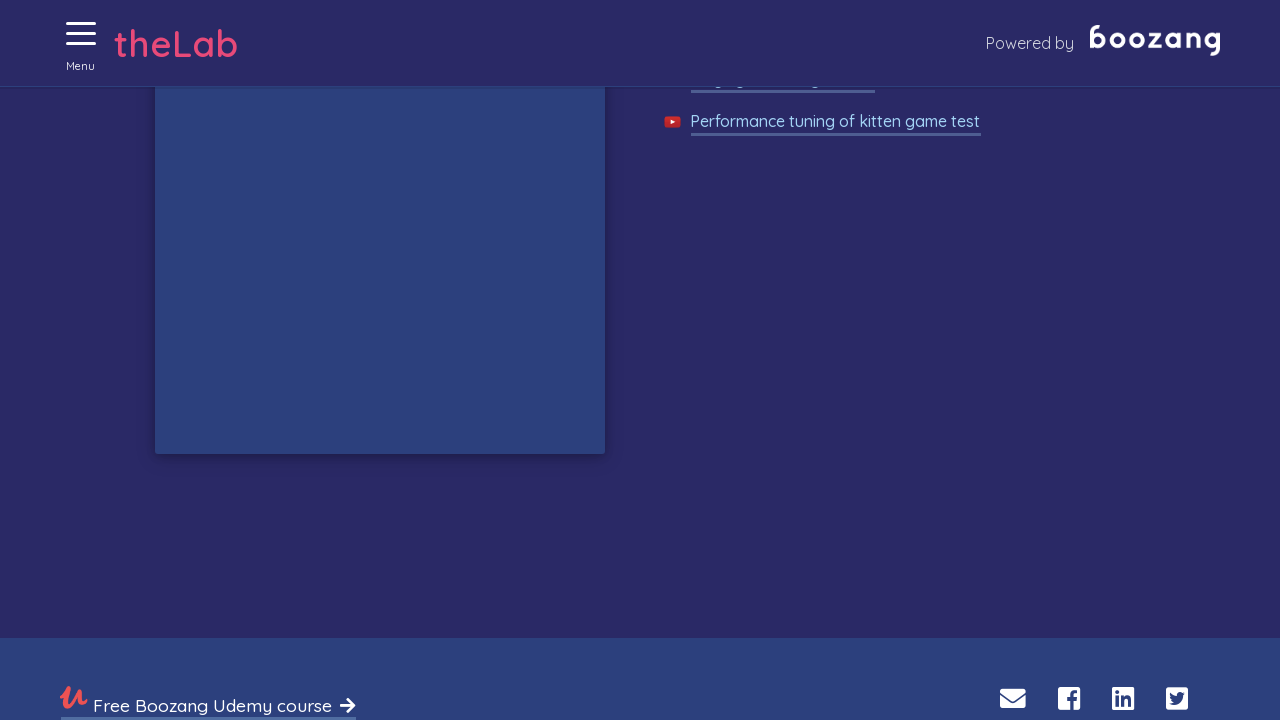

Clicked on a kitten during gameplay at (192, 236) on //img[@alt='Cat']
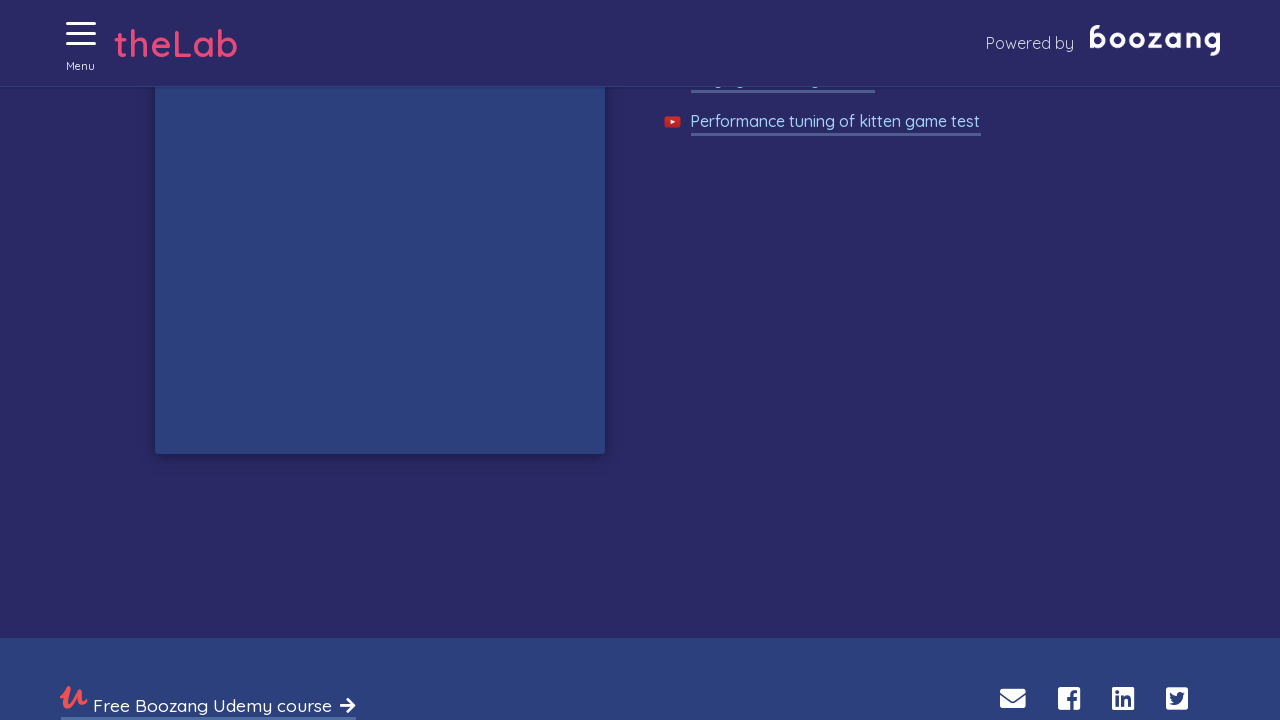

Clicked on a kitten during gameplay at (266, 281) on //img[@alt='Cat']
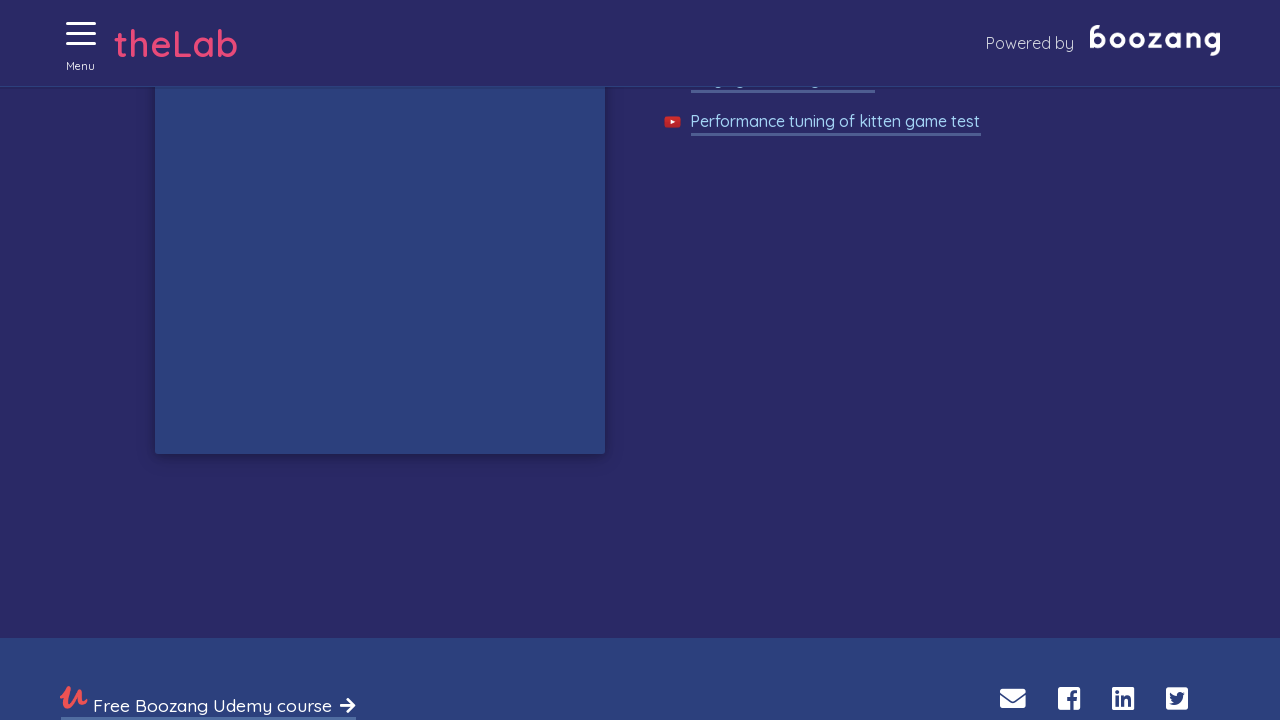

Clicked on a kitten during gameplay at (244, 354) on //img[@alt='Cat']
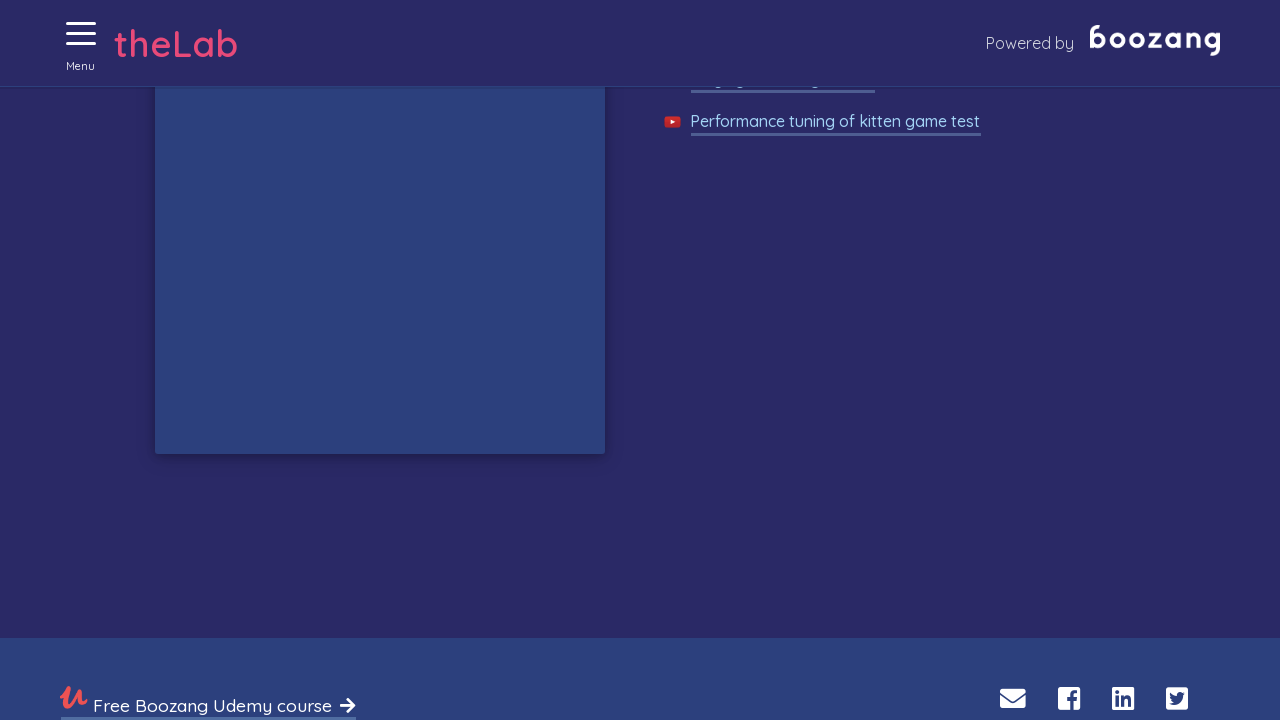

Clicked on a kitten during gameplay at (356, 288) on //img[@alt='Cat']
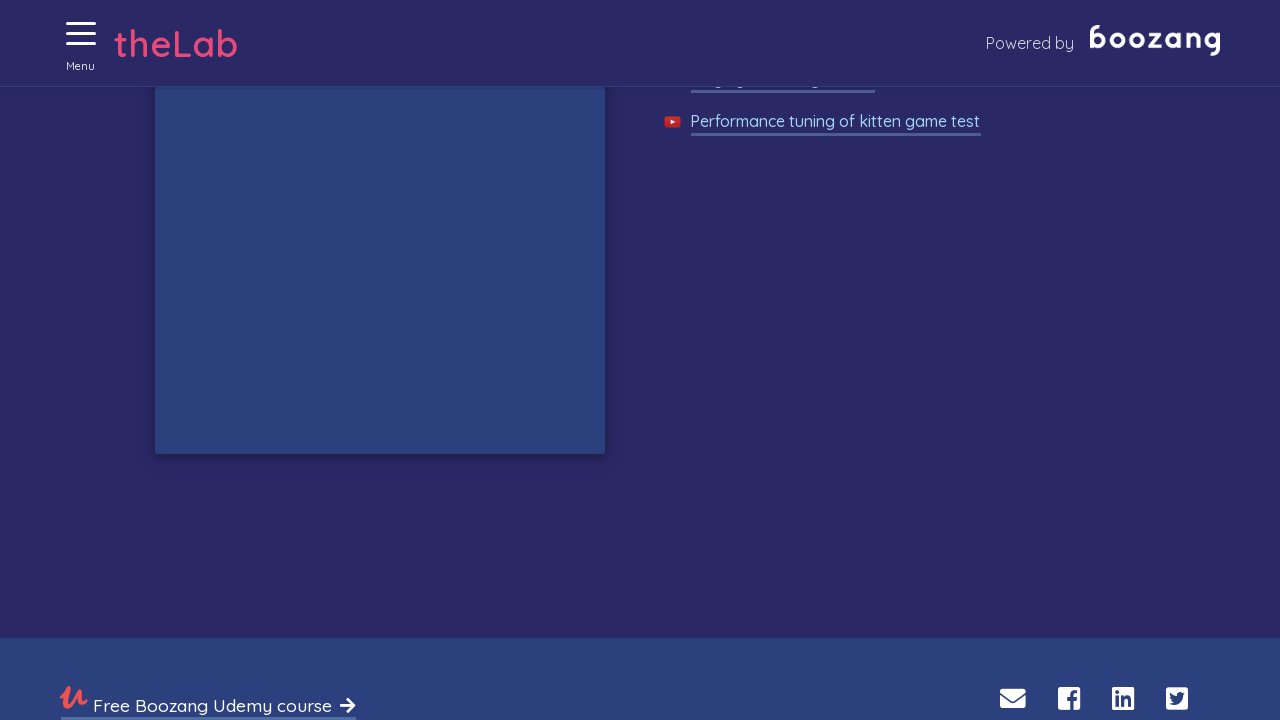

Game Over - kitten collecting game completed
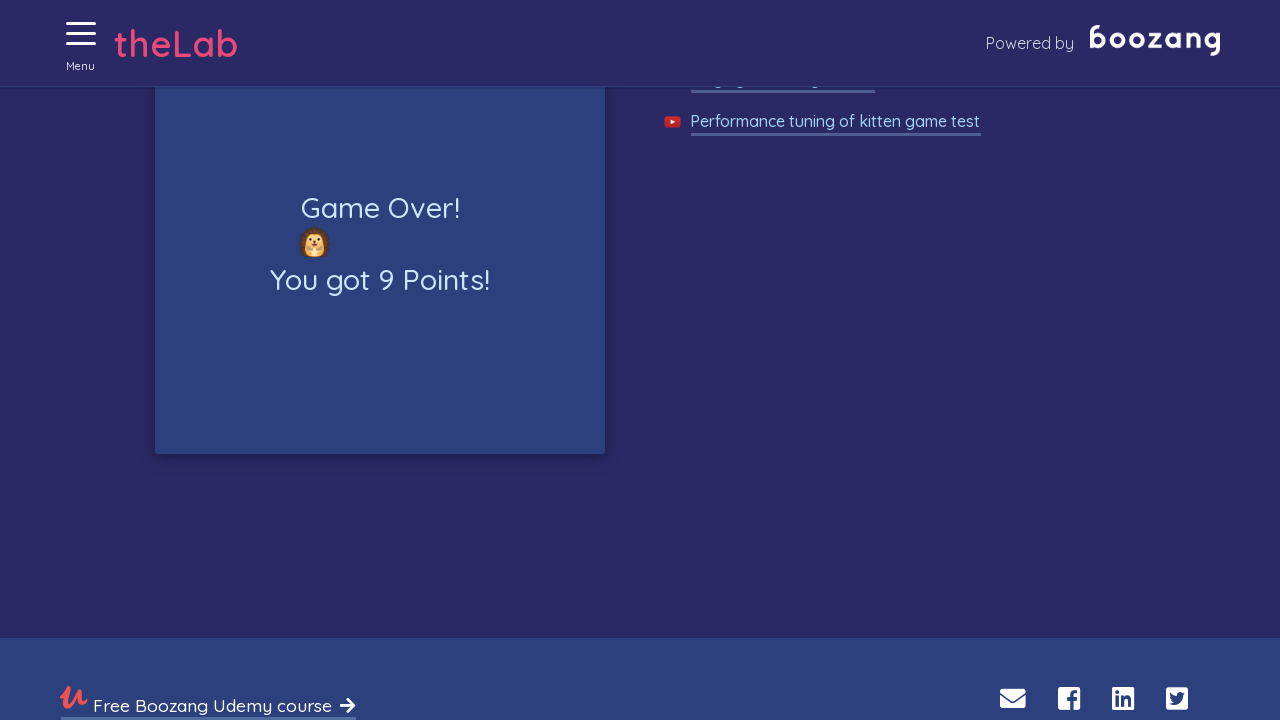

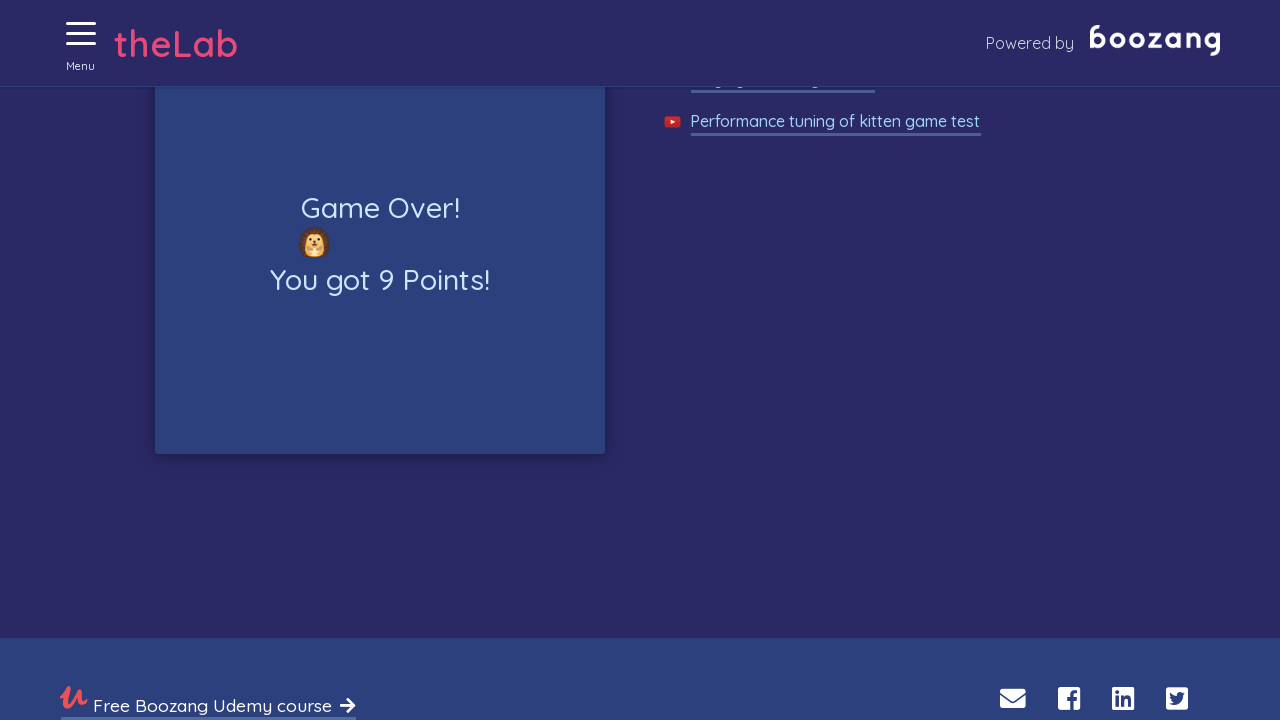